Tests network request interception by setting up a route to block image resources (png, jpg, jpeg, svg) before navigating to the page.

Starting URL: https://coding.pasv.us/

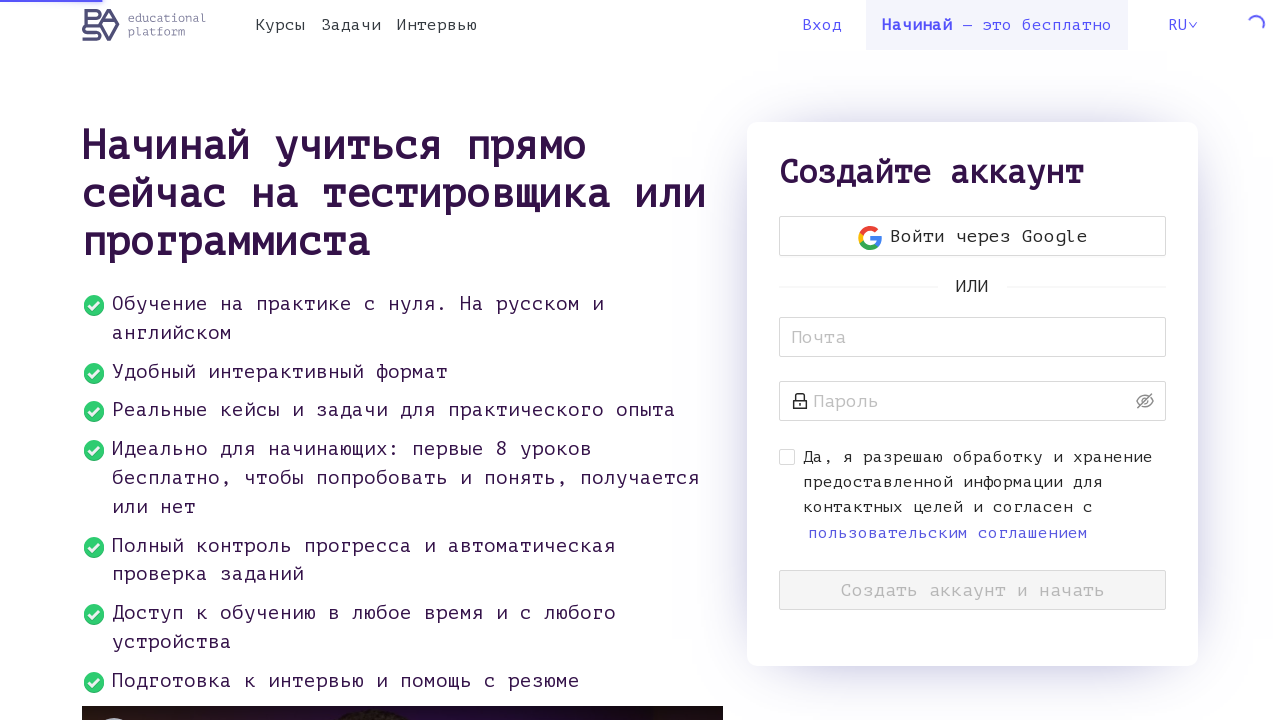

Set up route to intercept and block image resources (png, jpg, jpeg, svg)
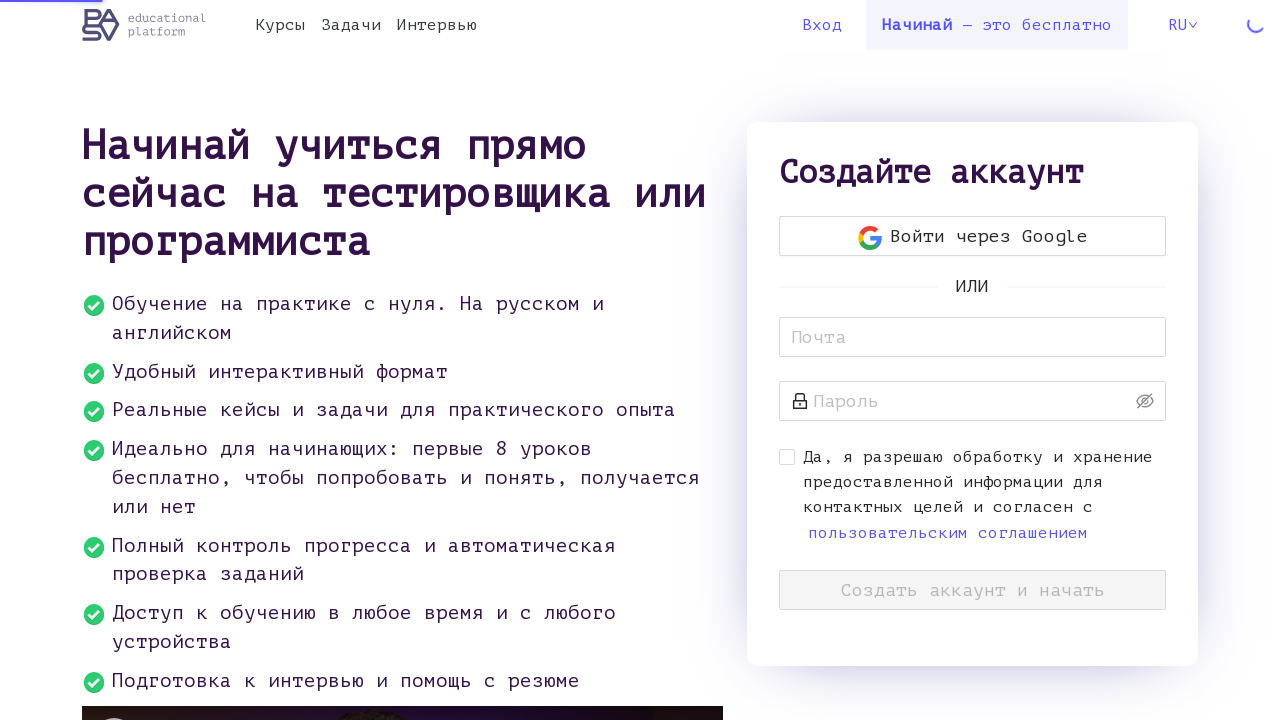

Navigated to https://coding.pasv.us/
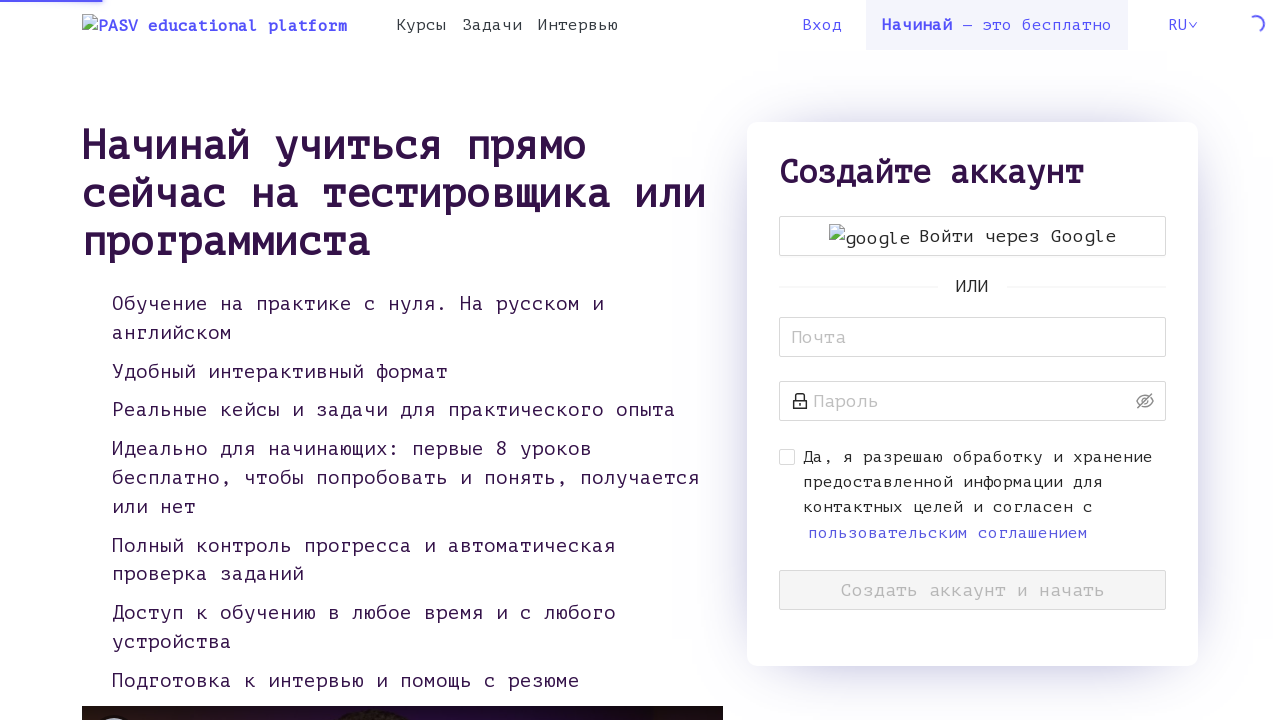

Page reached networkidle state with image requests blocked
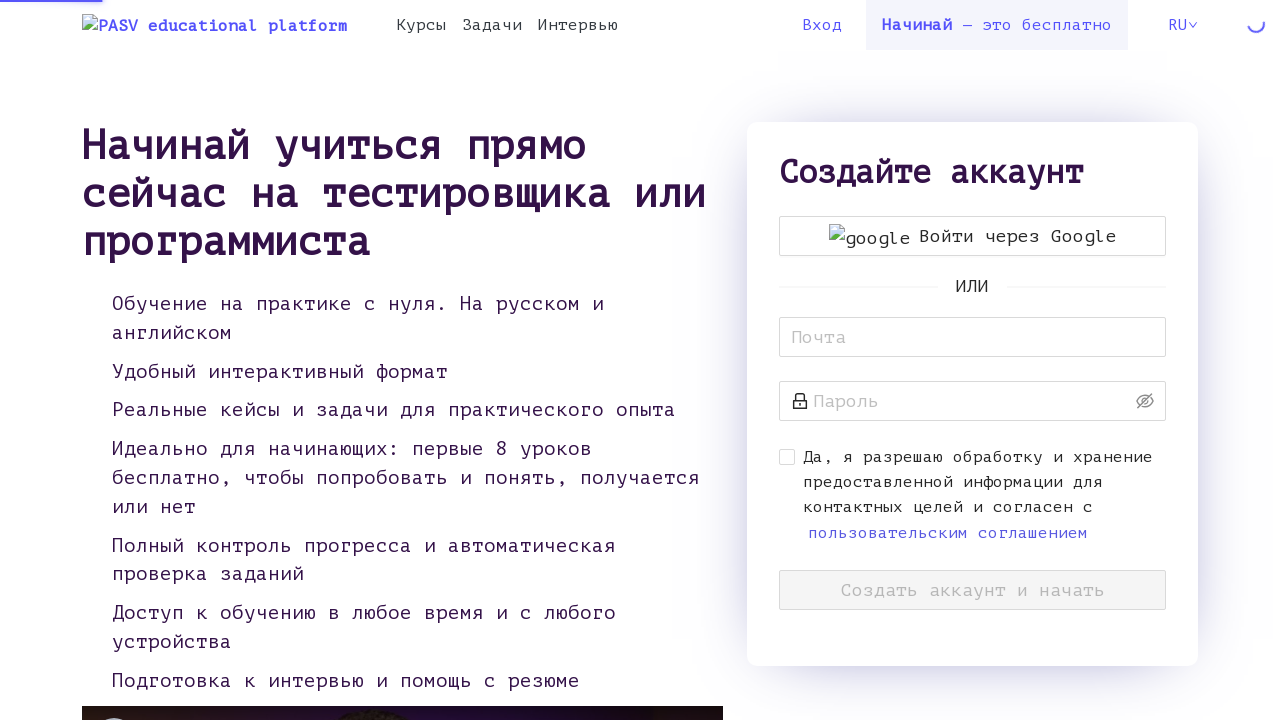

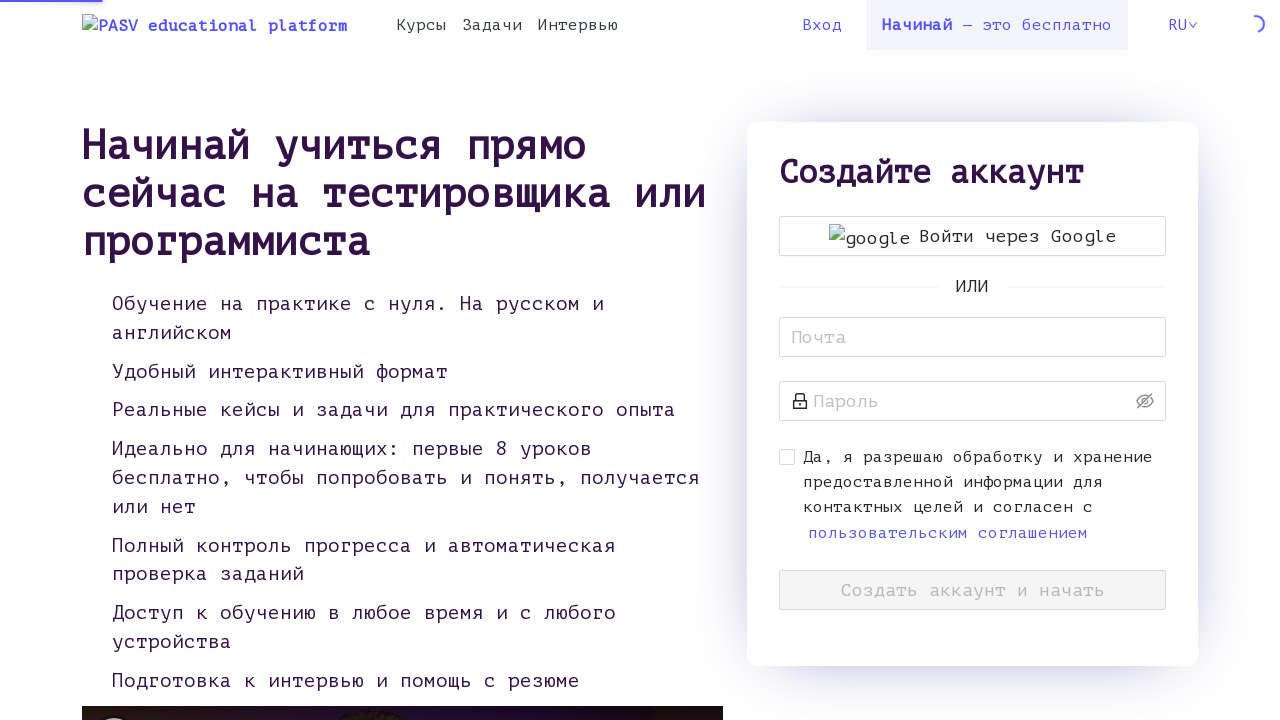